Tests a math puzzle page by reading two numbers, calculating their sum, selecting the result from a dropdown, and submitting the form

Starting URL: http://suninjuly.github.io/selects2.html

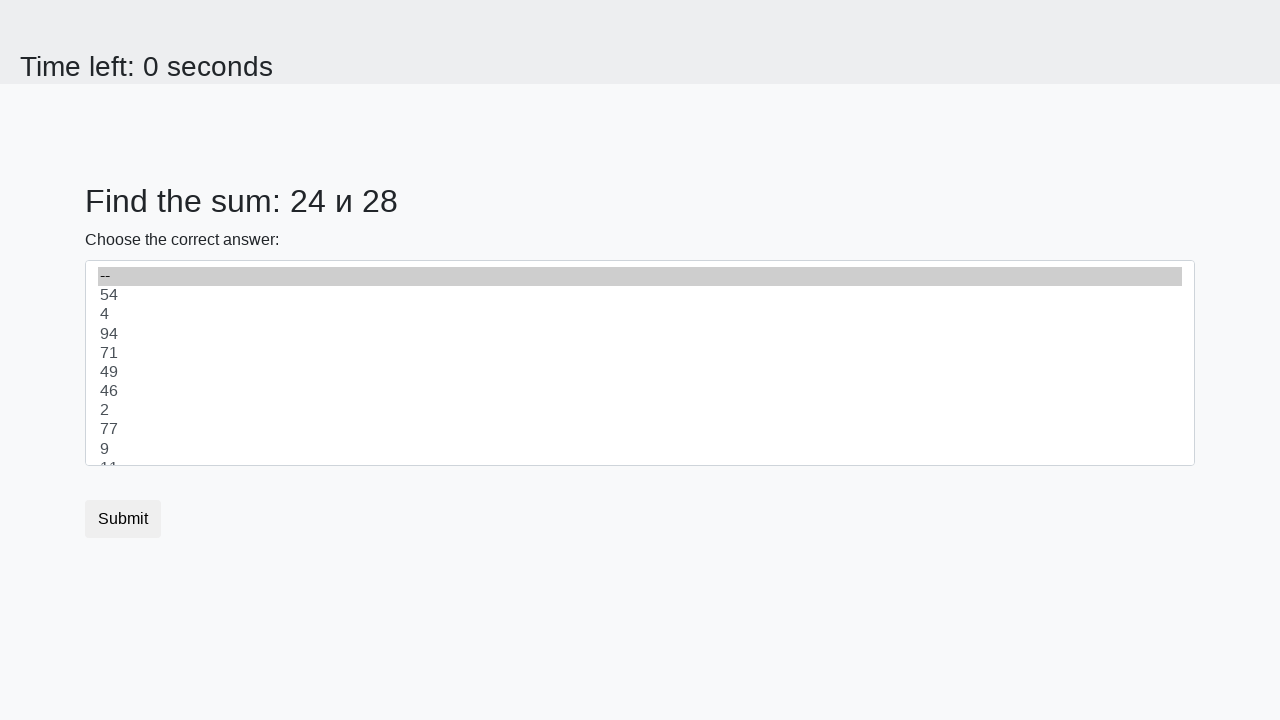

Read first number from #num1 element
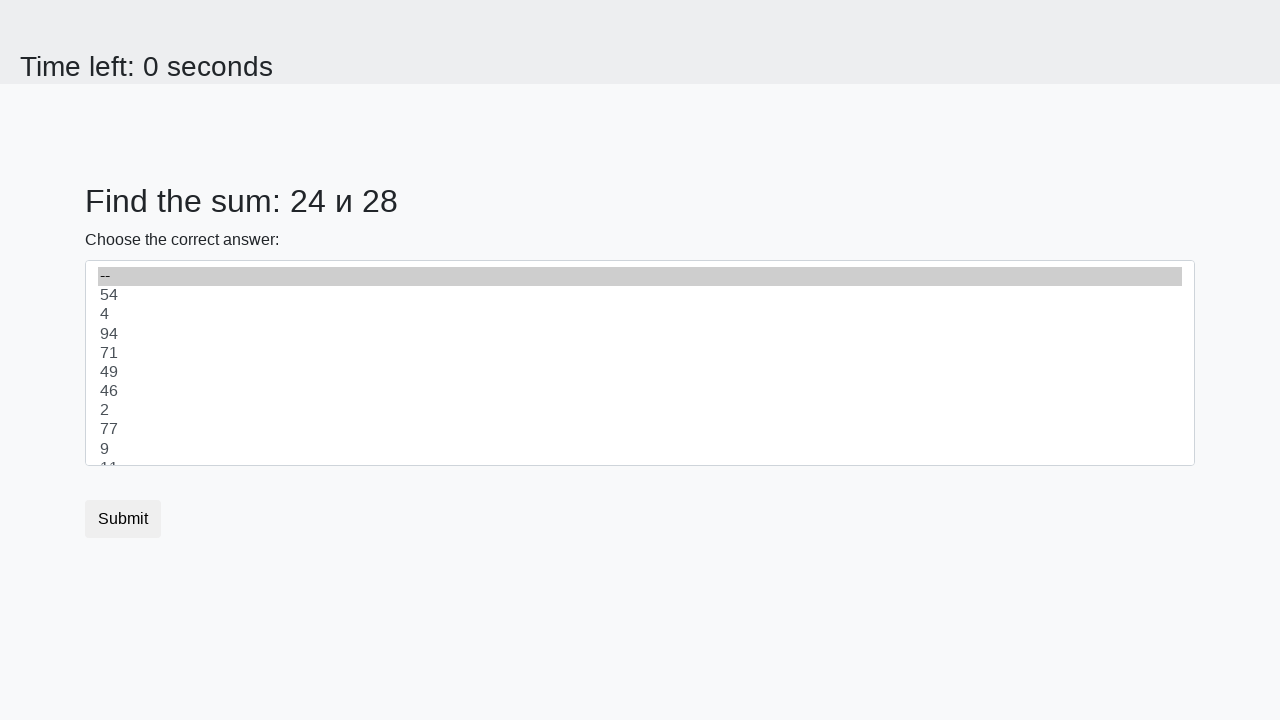

Read second number from #num2 element
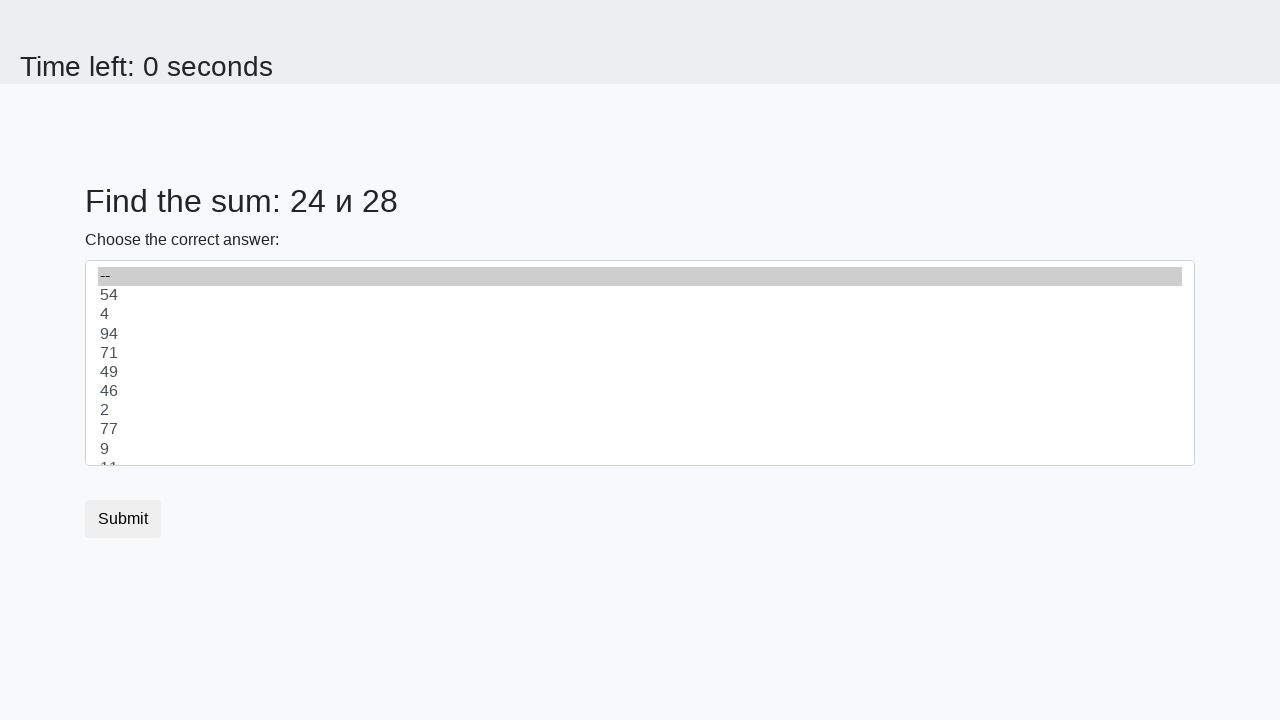

Calculated sum: 24 + 28 = 52
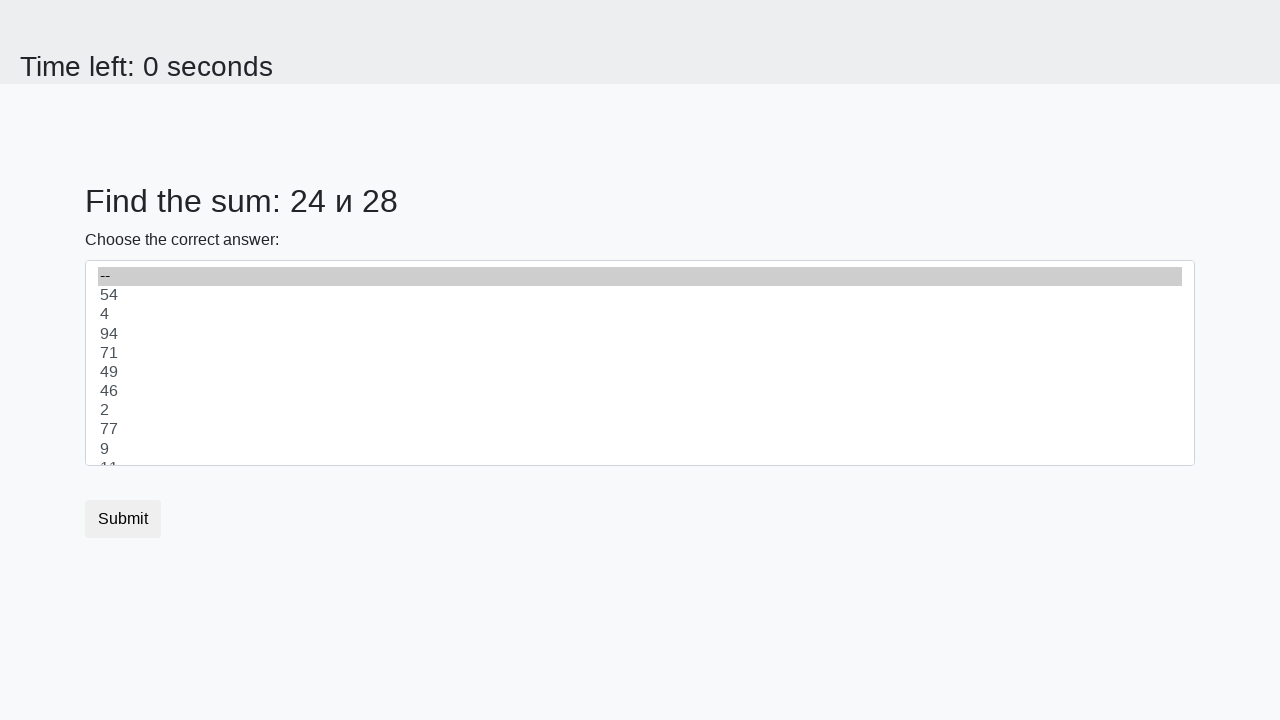

Selected result 52 from dropdown on select
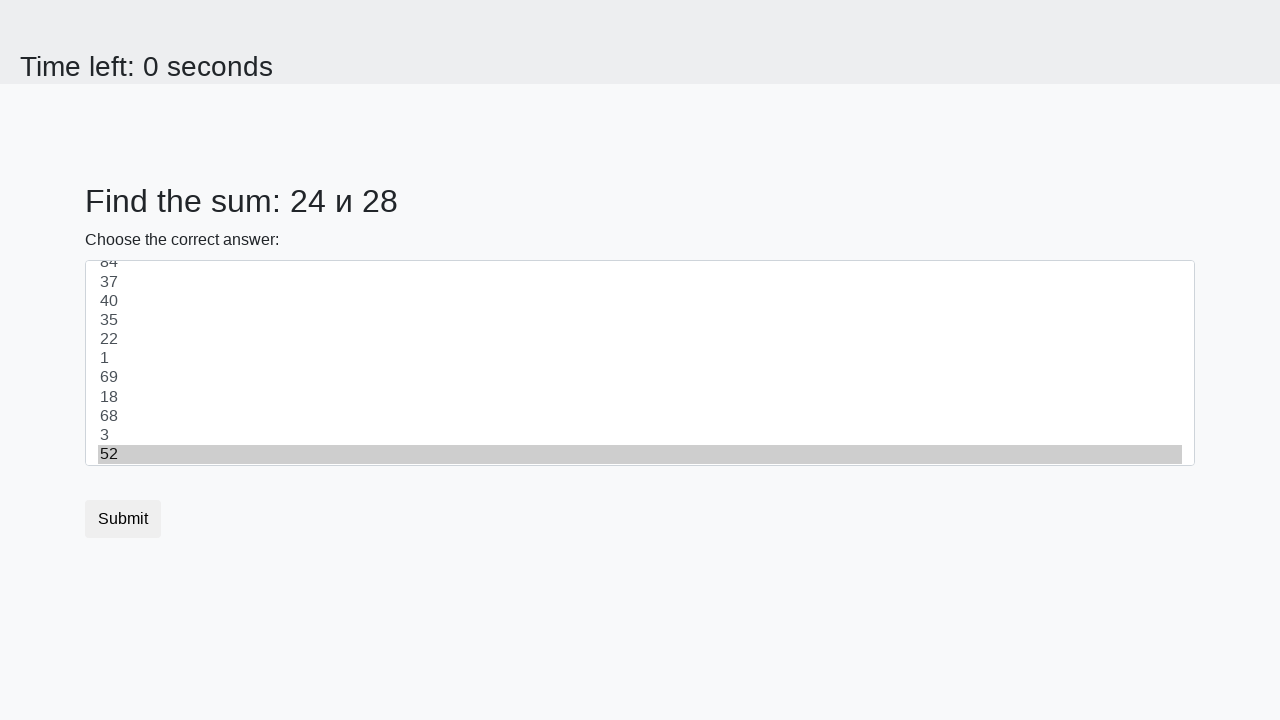

Clicked submit button to complete the puzzle at (123, 519) on button[type=submit]
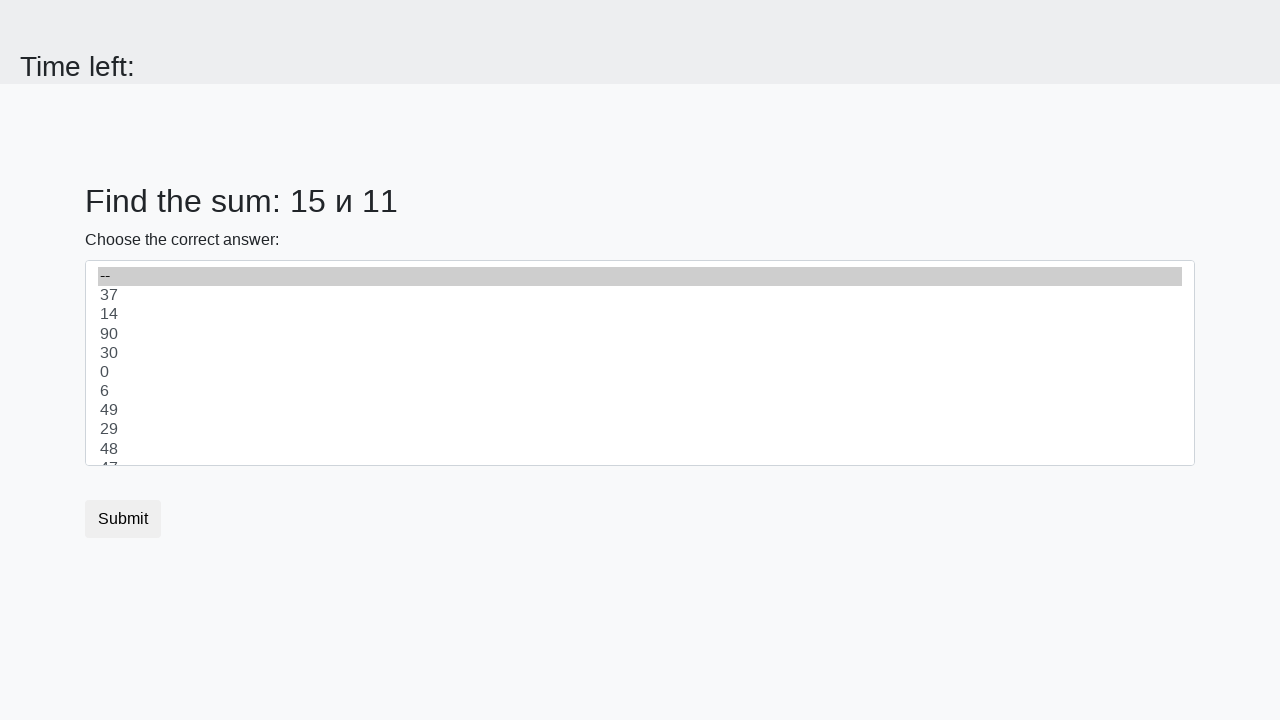

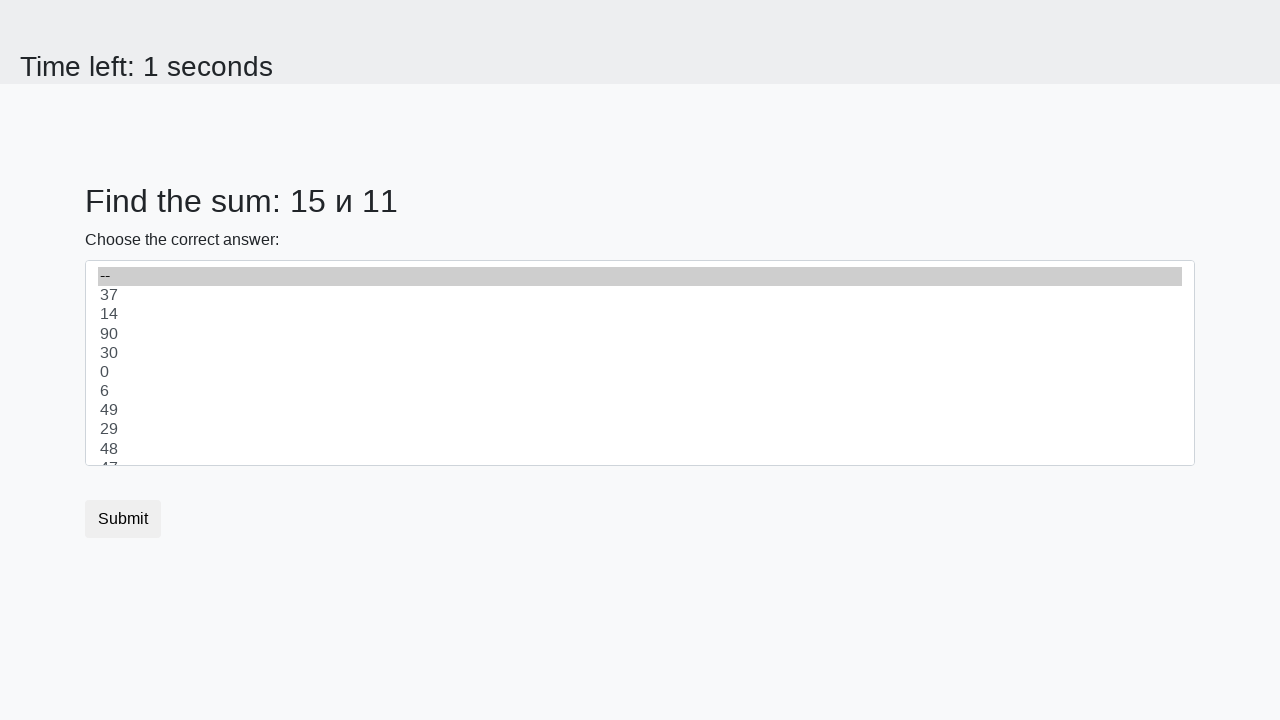